Verifies that the company branding logo is displayed on the OrangeHRM login page

Starting URL: https://opensource-demo.orangehrmlive.com/web/index.php/auth/login

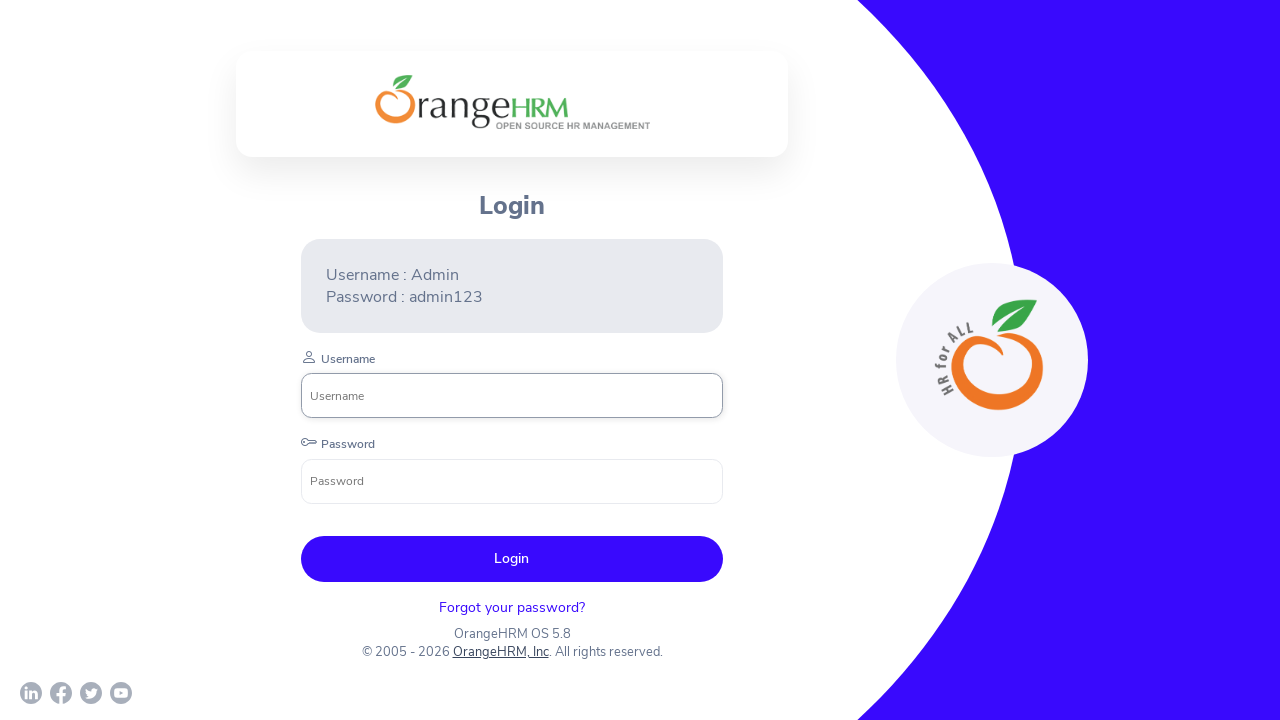

Waited for company branding logo to be visible
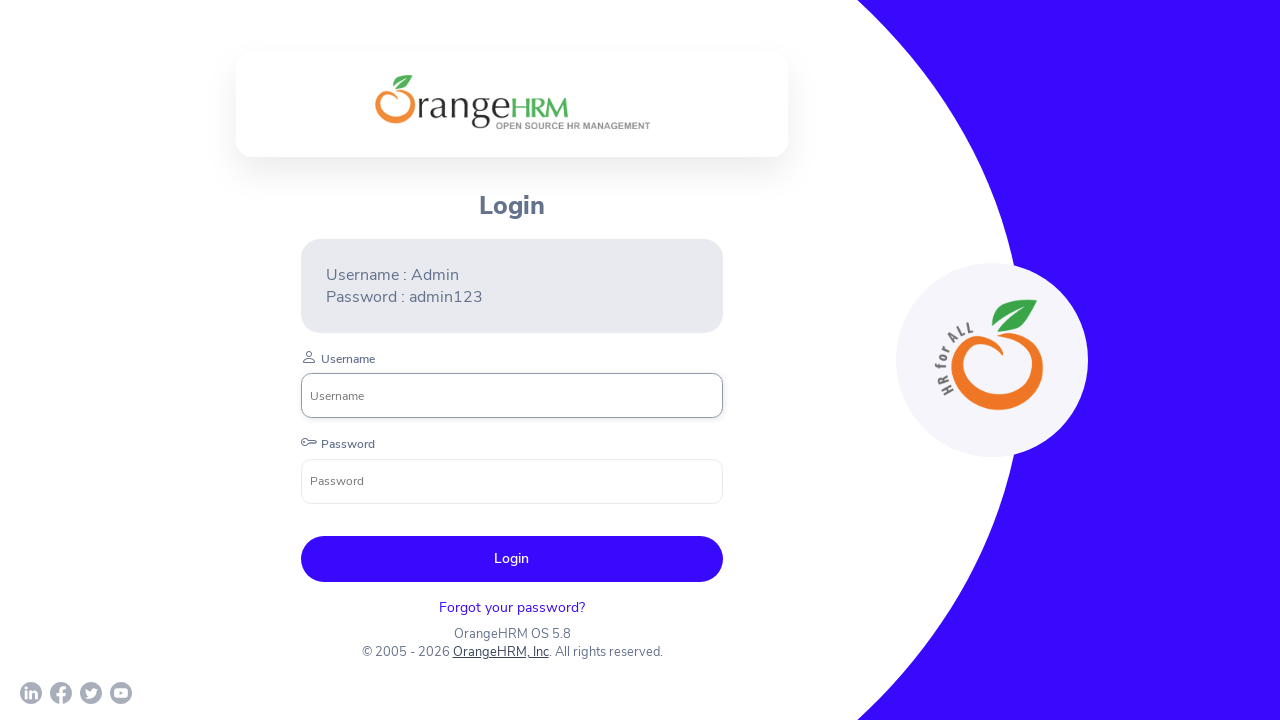

Verified company branding logo is visible on OrangeHRM login page
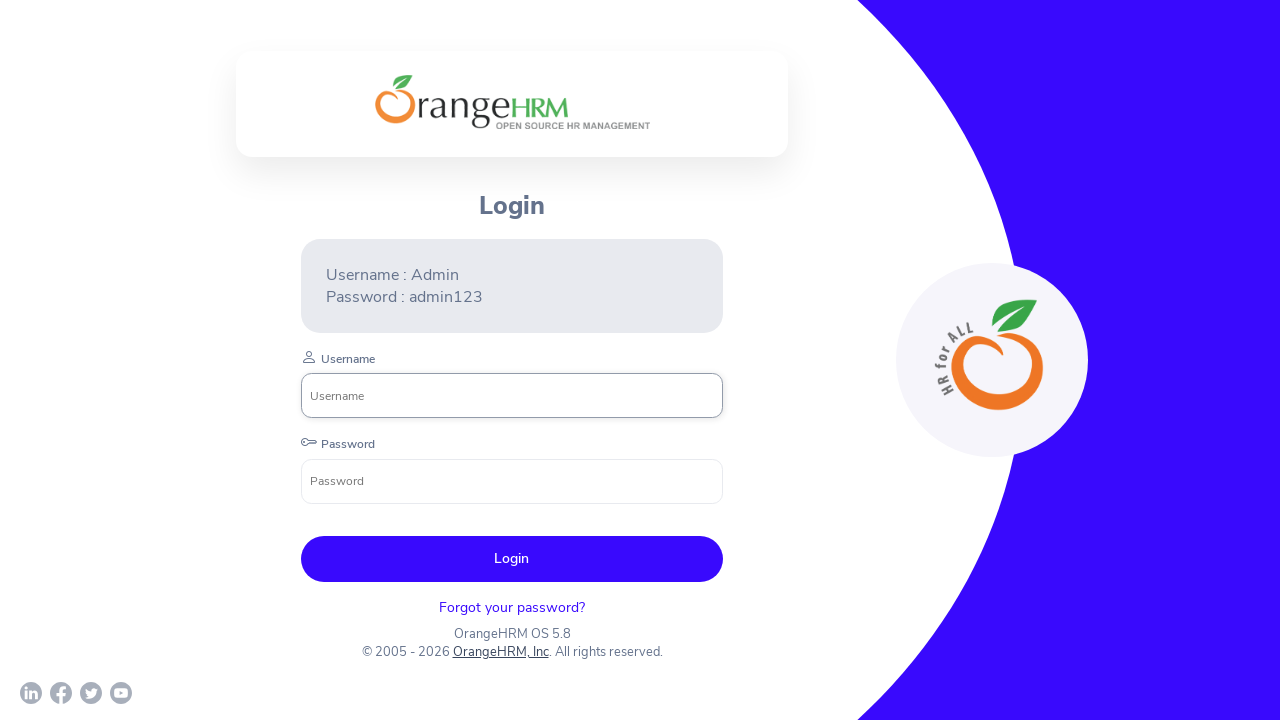

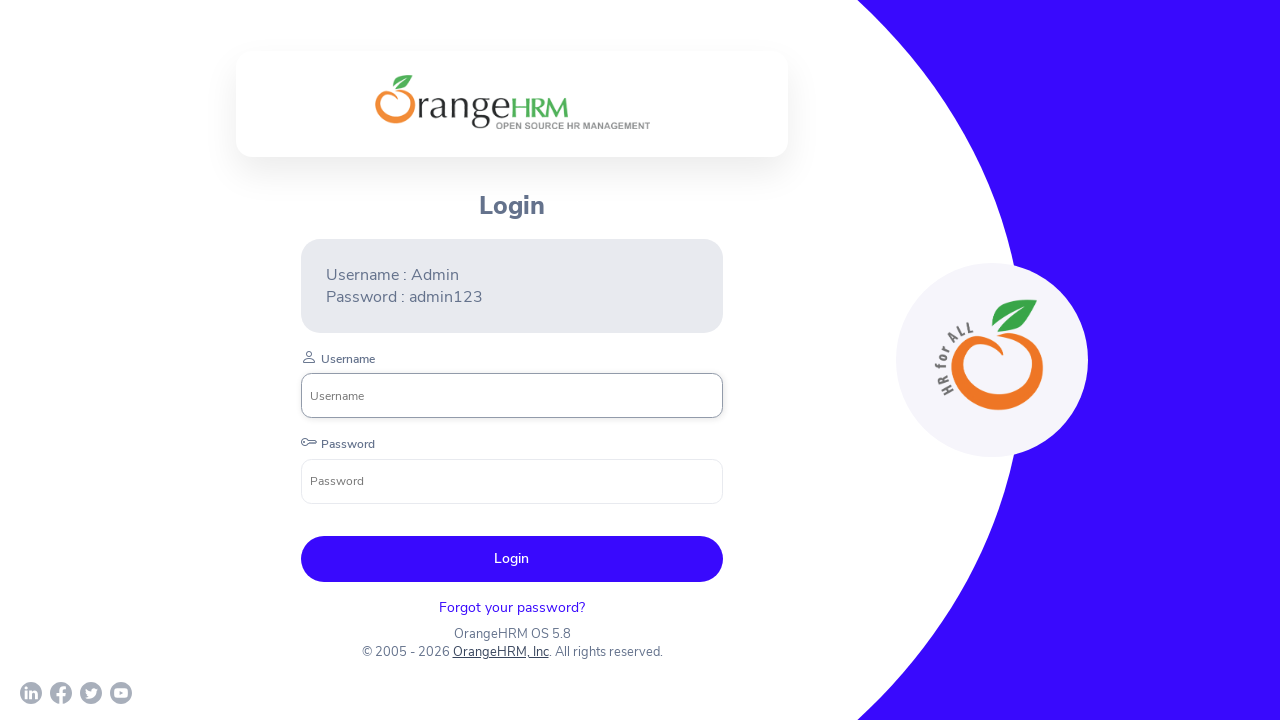